Tests the feedback form by entering name, age, selecting language and gender, then submitting and verifying the results

Starting URL: https://kristinek.github.io/site/tasks/provide_feedback

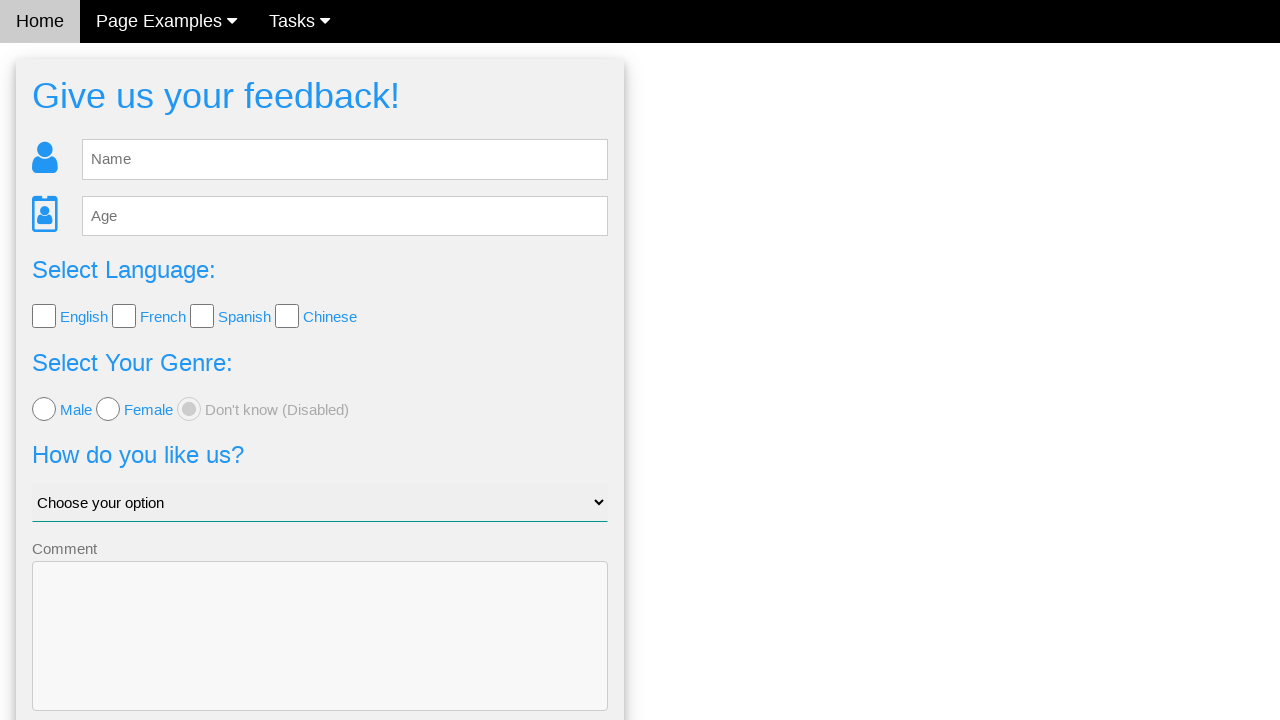

Cleared the name field on #fb_name
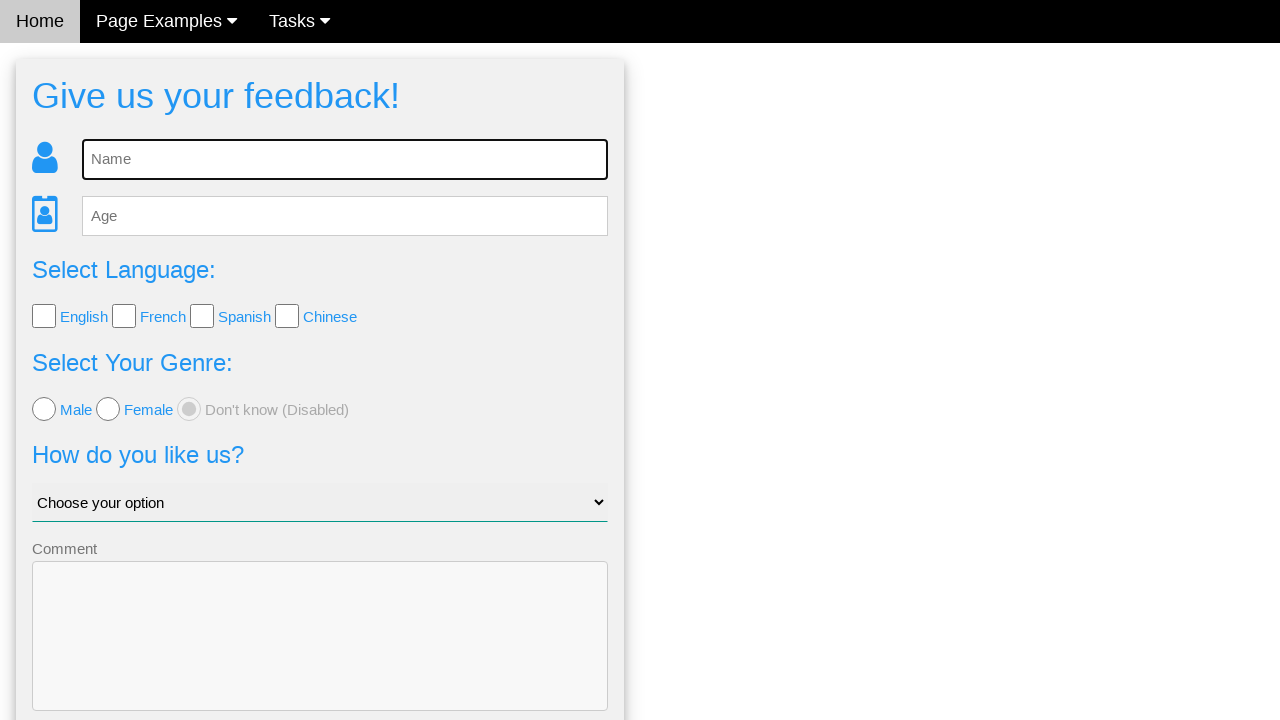

Entered 'Jane Doe' in the name field on #fb_name
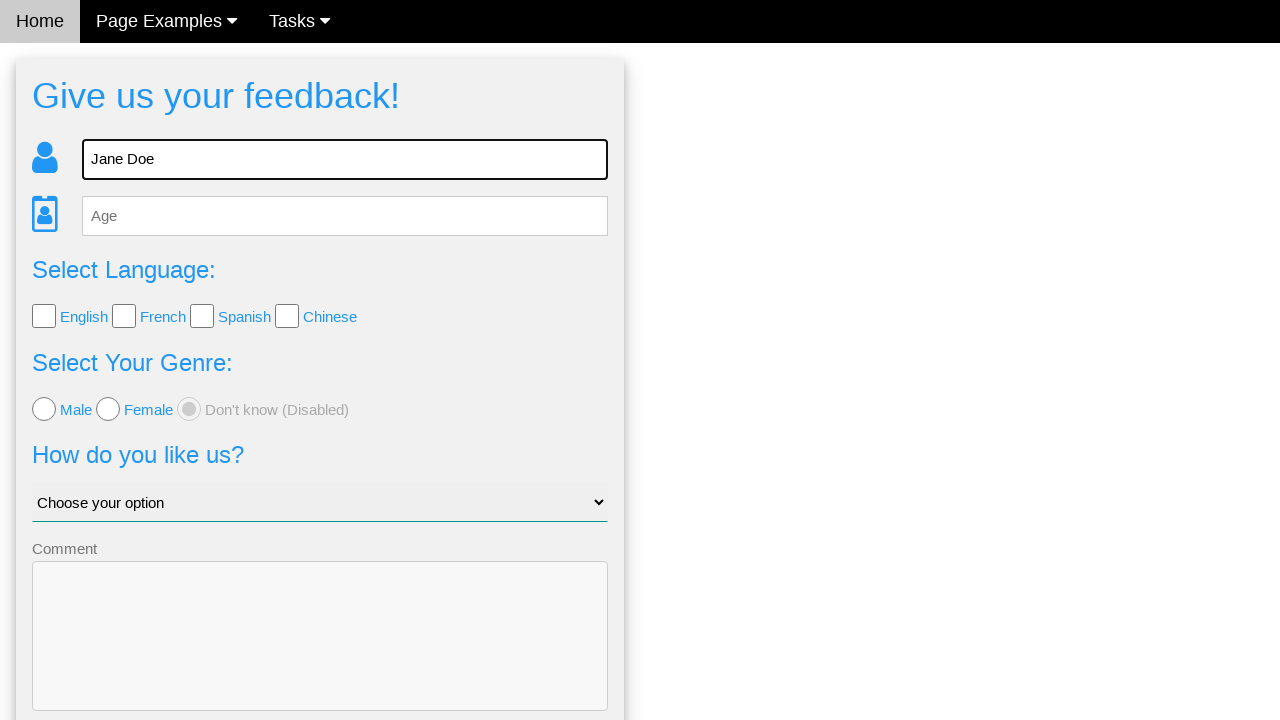

Entered '30' in the age field on #fb_age
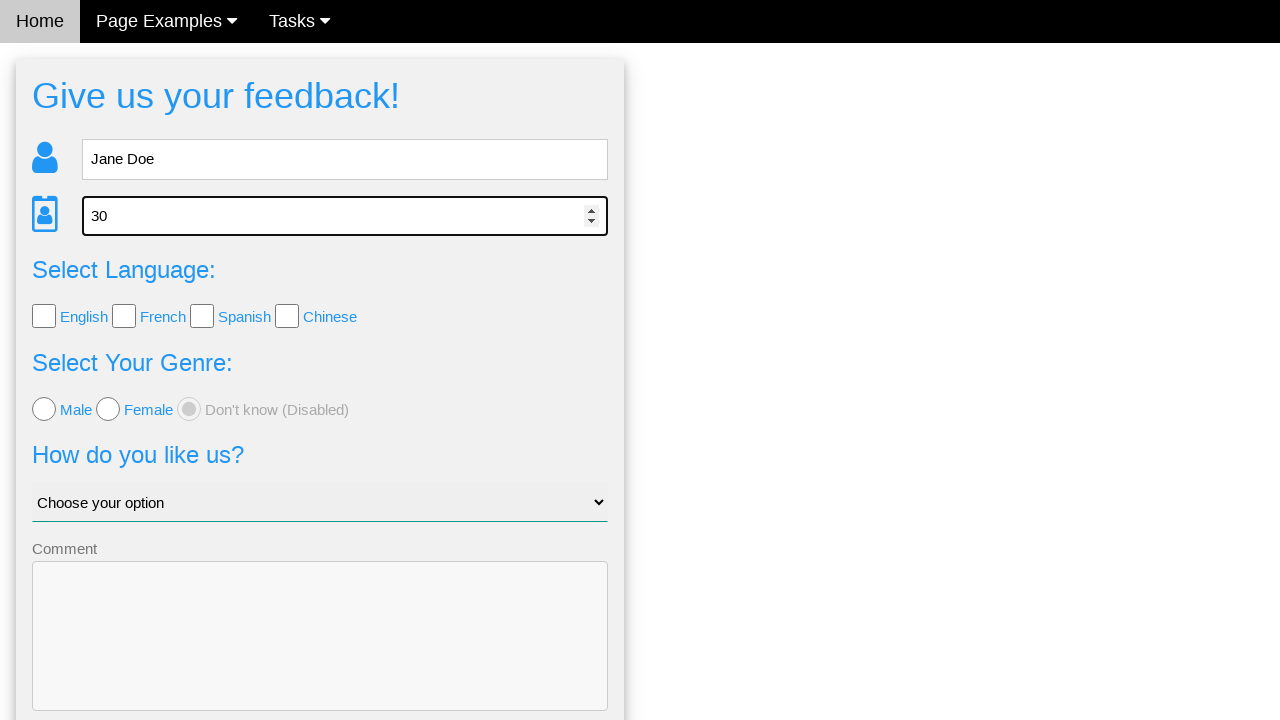

Selected English language checkbox at (44, 316) on xpath=//input[@class='w3-check' and @value='English']
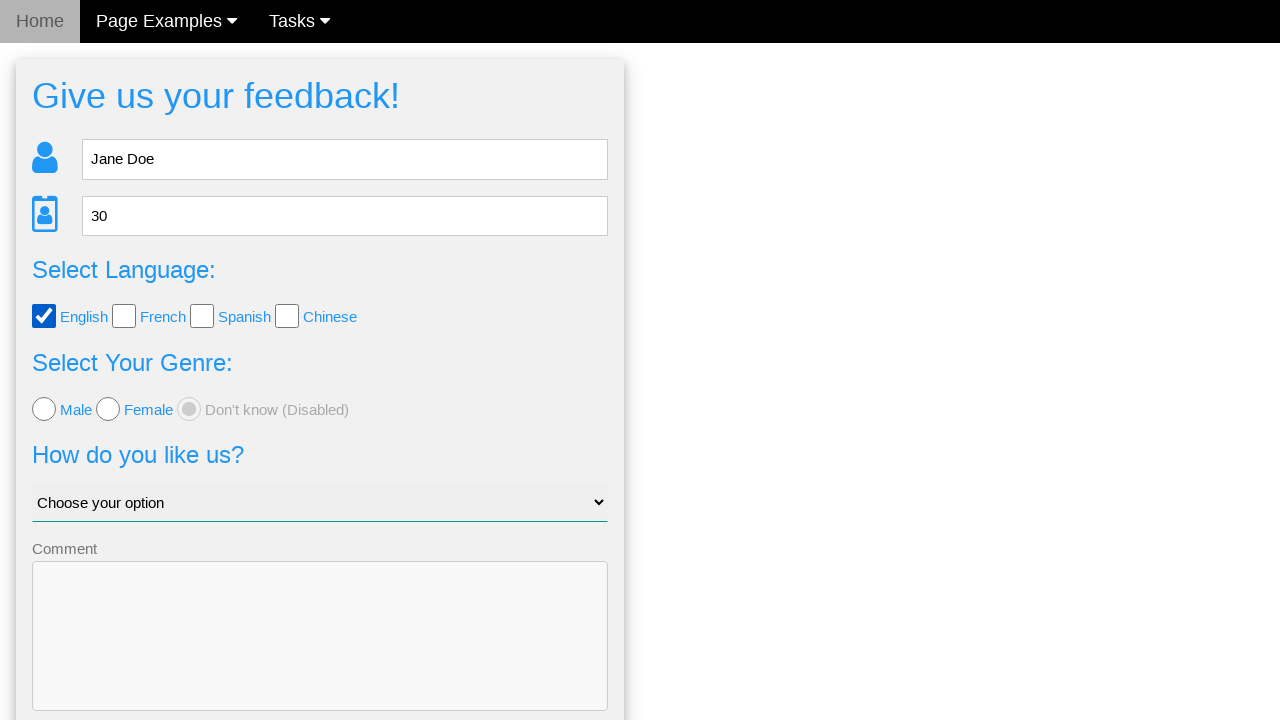

Selected male gender radio button at (44, 409) on xpath=//input[@value='male']
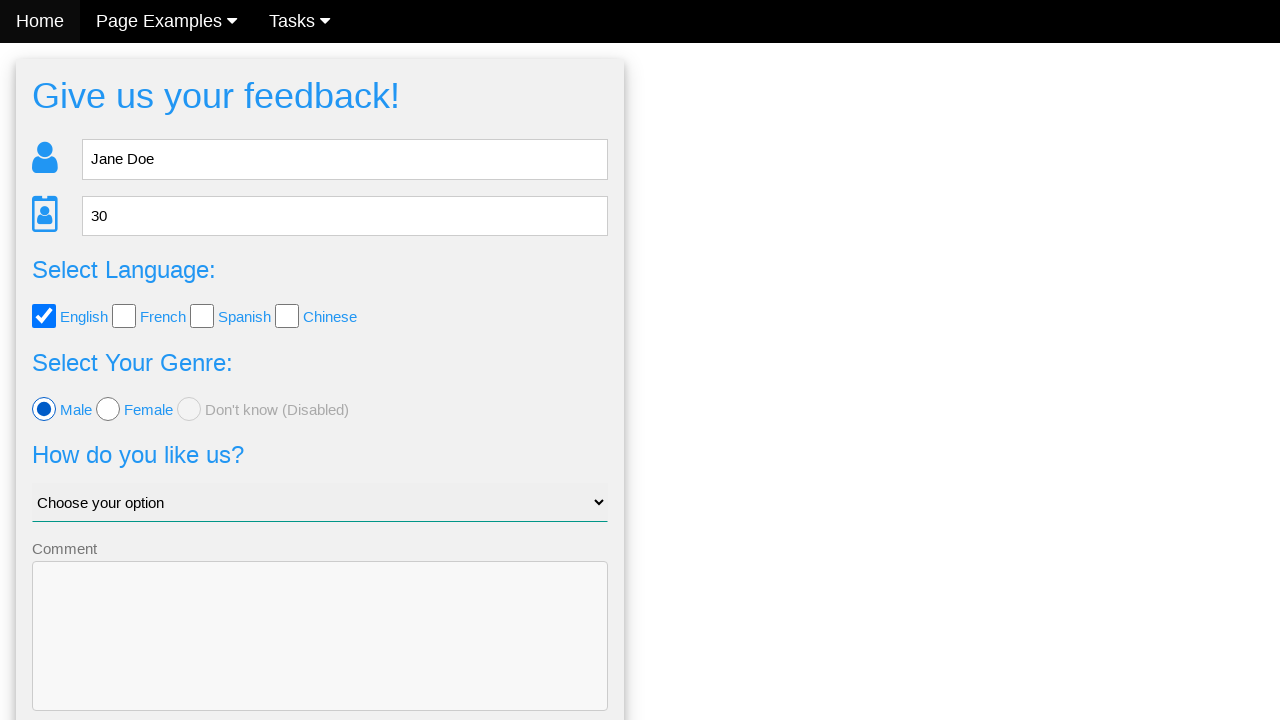

Clicked send feedback button at (320, 656) on #fb_form > form > button
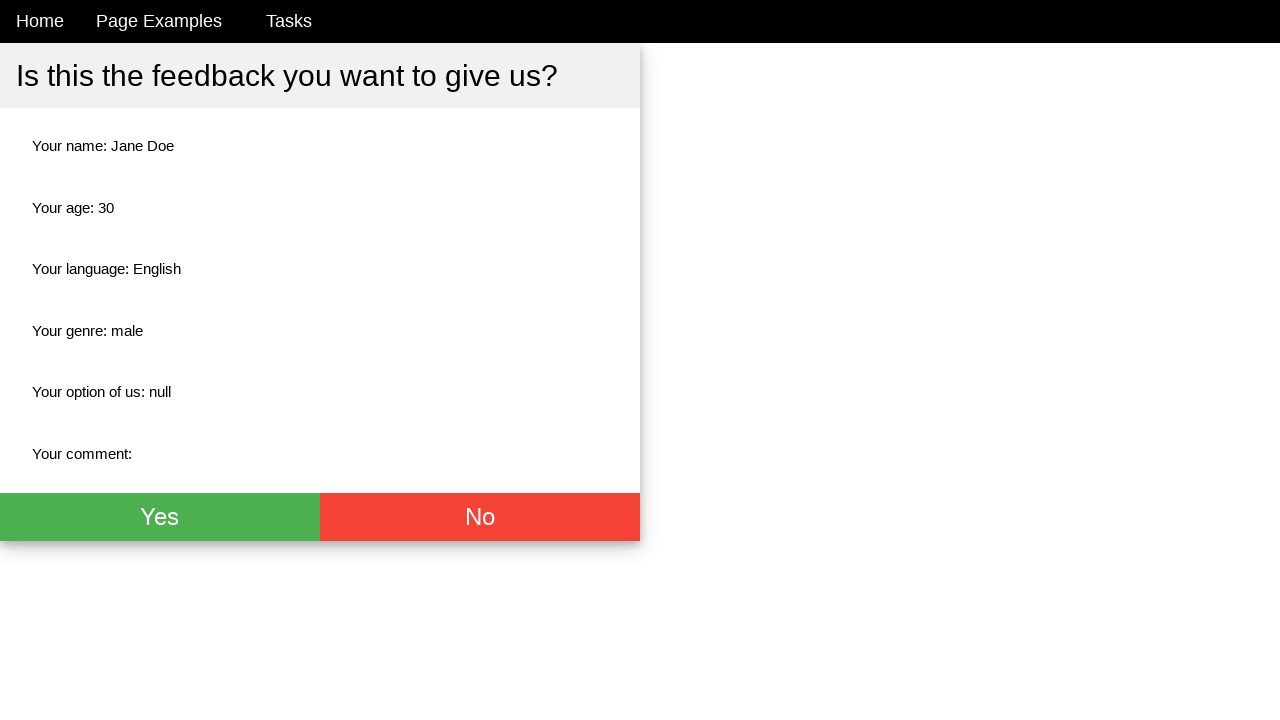

Feedback results page loaded
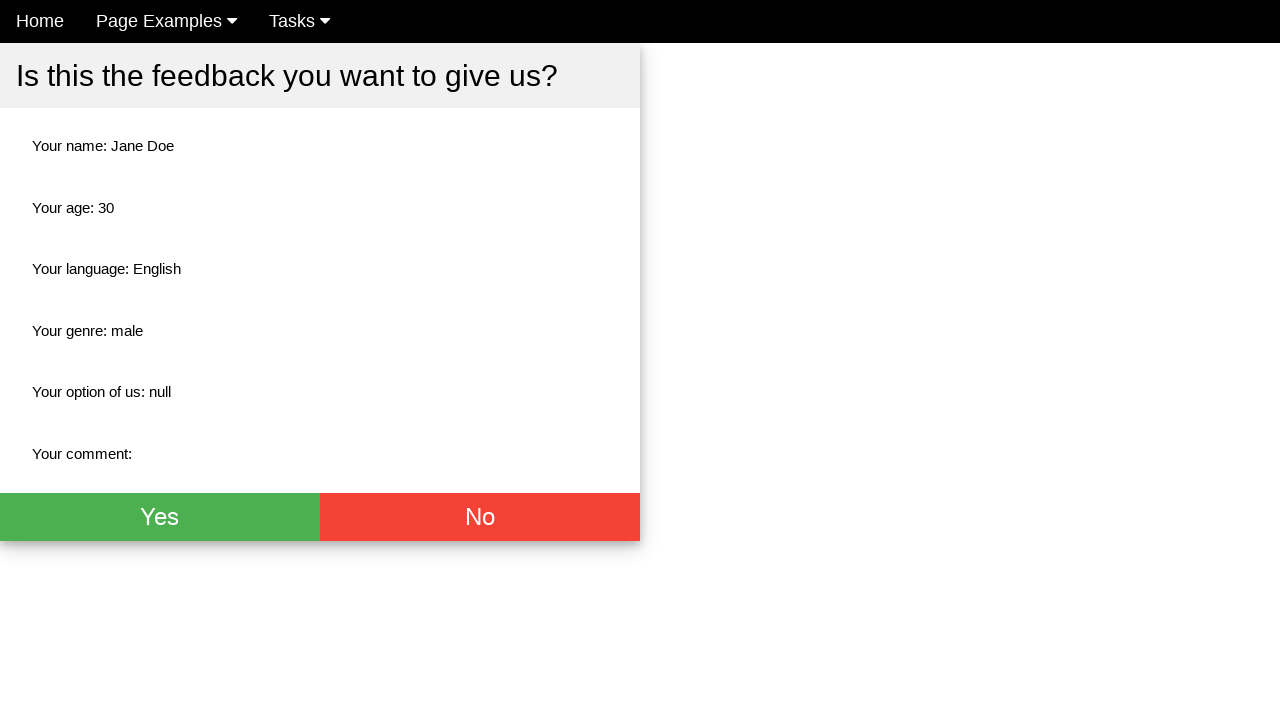

Verified name field displays 'Jane Doe'
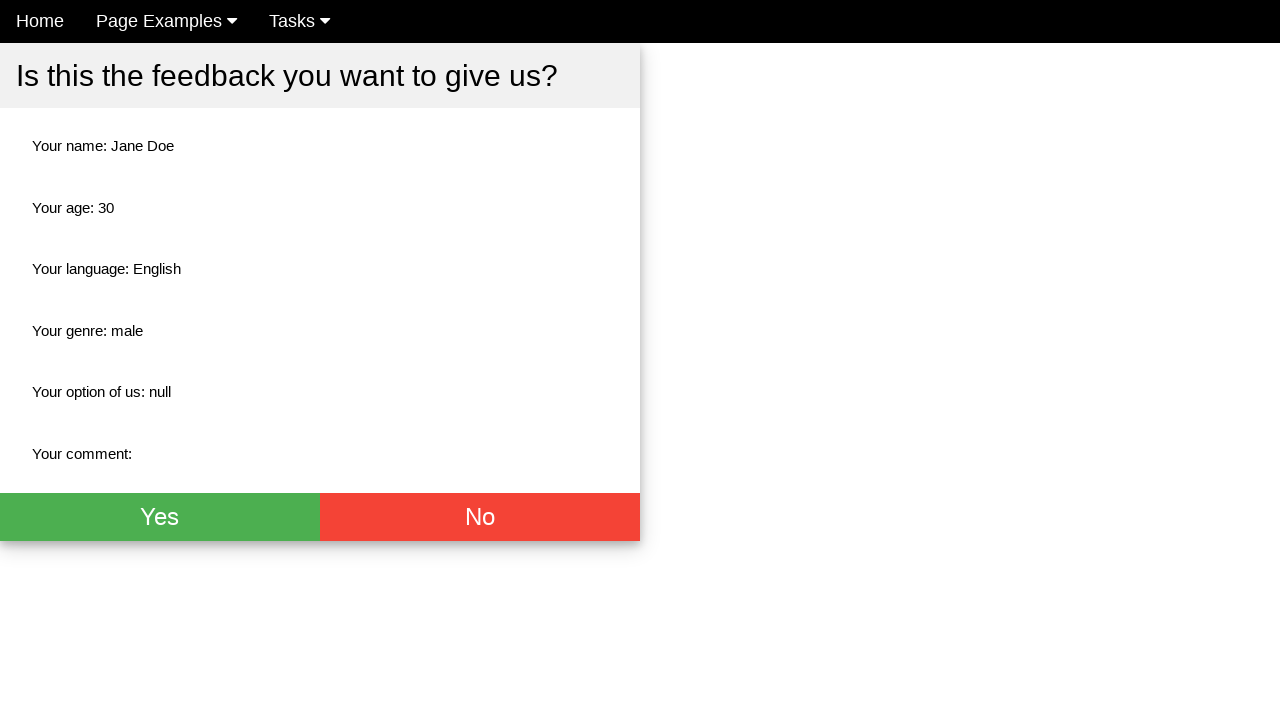

Verified age field displays '30'
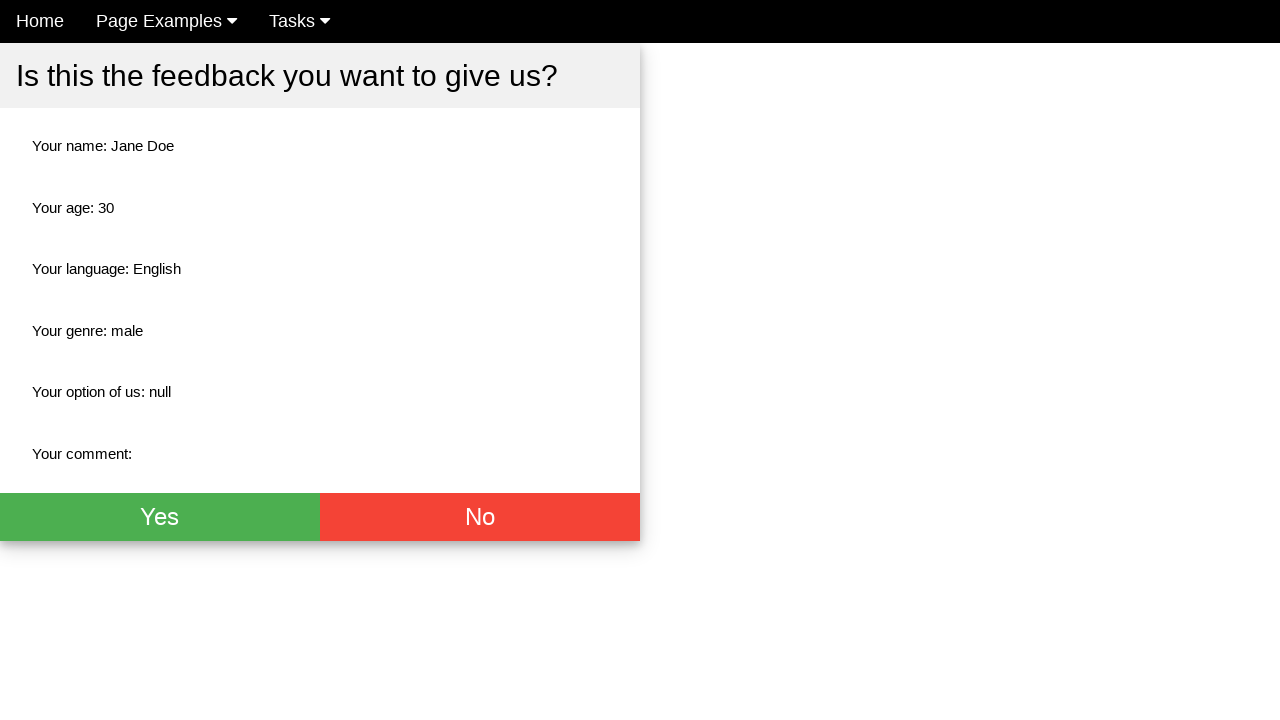

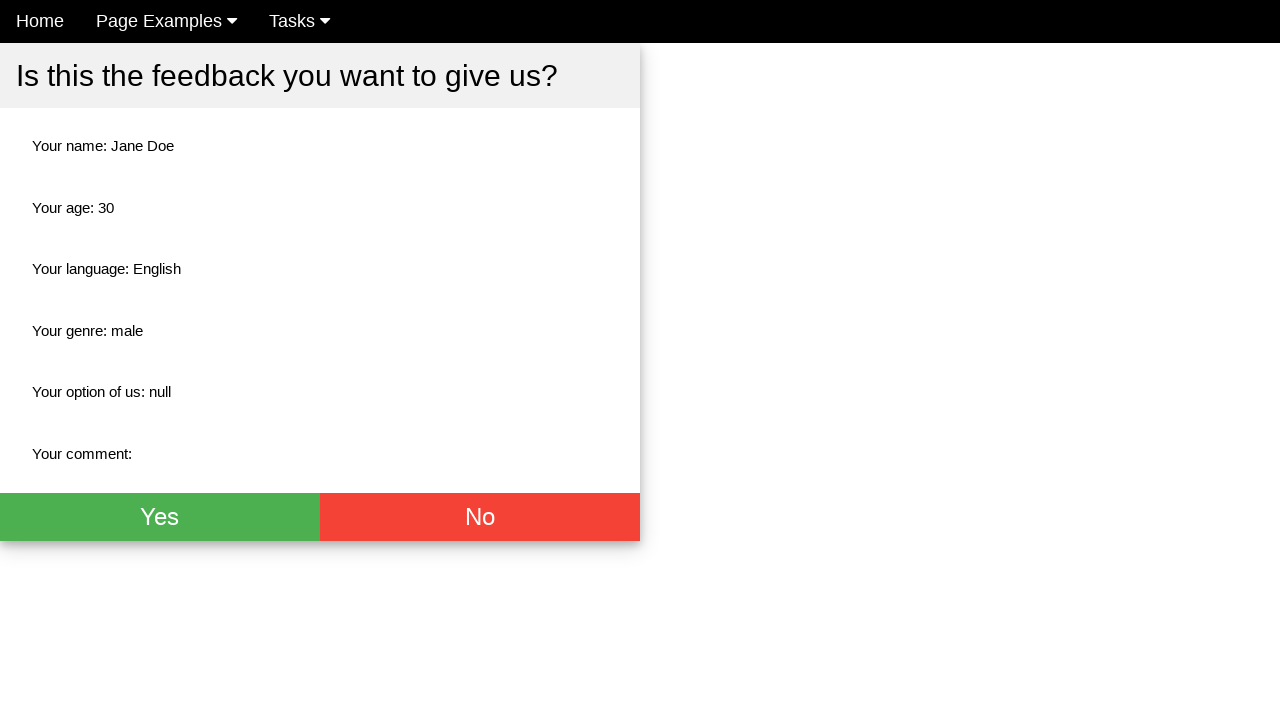